Tests interaction with a combo tree dropdown by clicking on the input box and selecting "choice 5" from the dropdown options

Starting URL: https://www.jqueryscript.net/demo/Drop-Down-Combo-Tree/

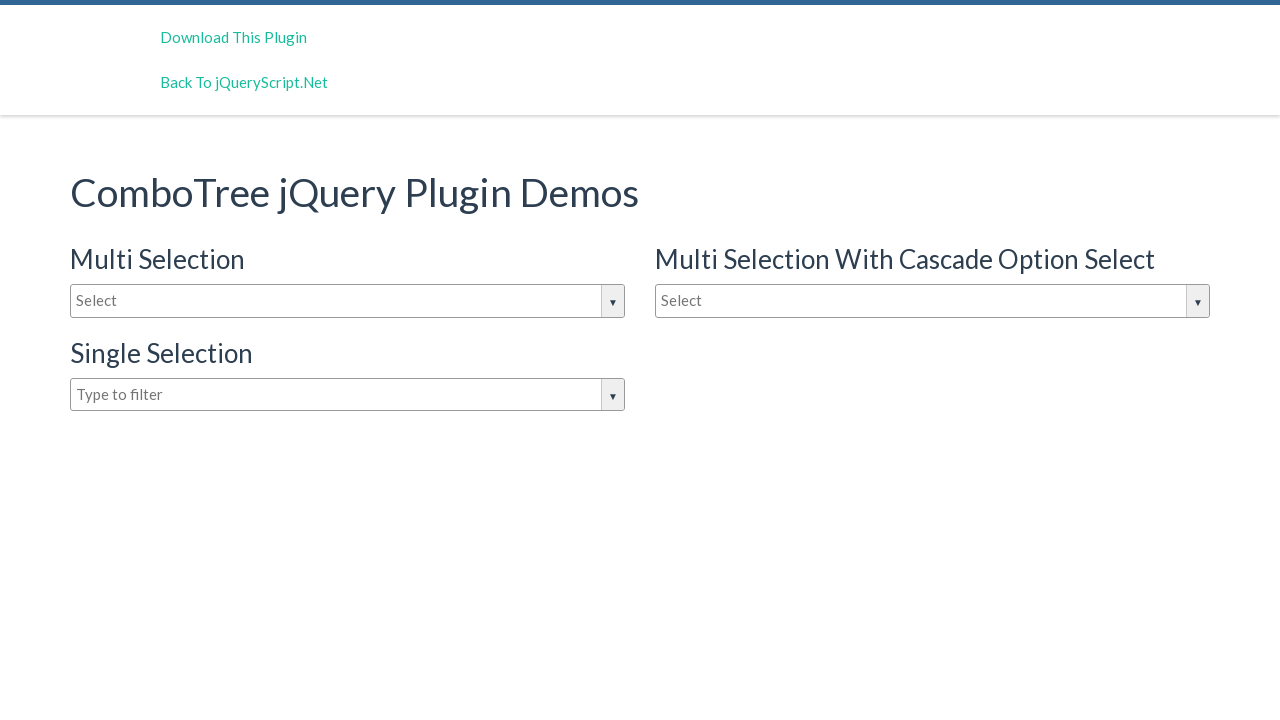

Clicked on the combo tree dropdown input box to open it at (348, 301) on #justAnInputBox
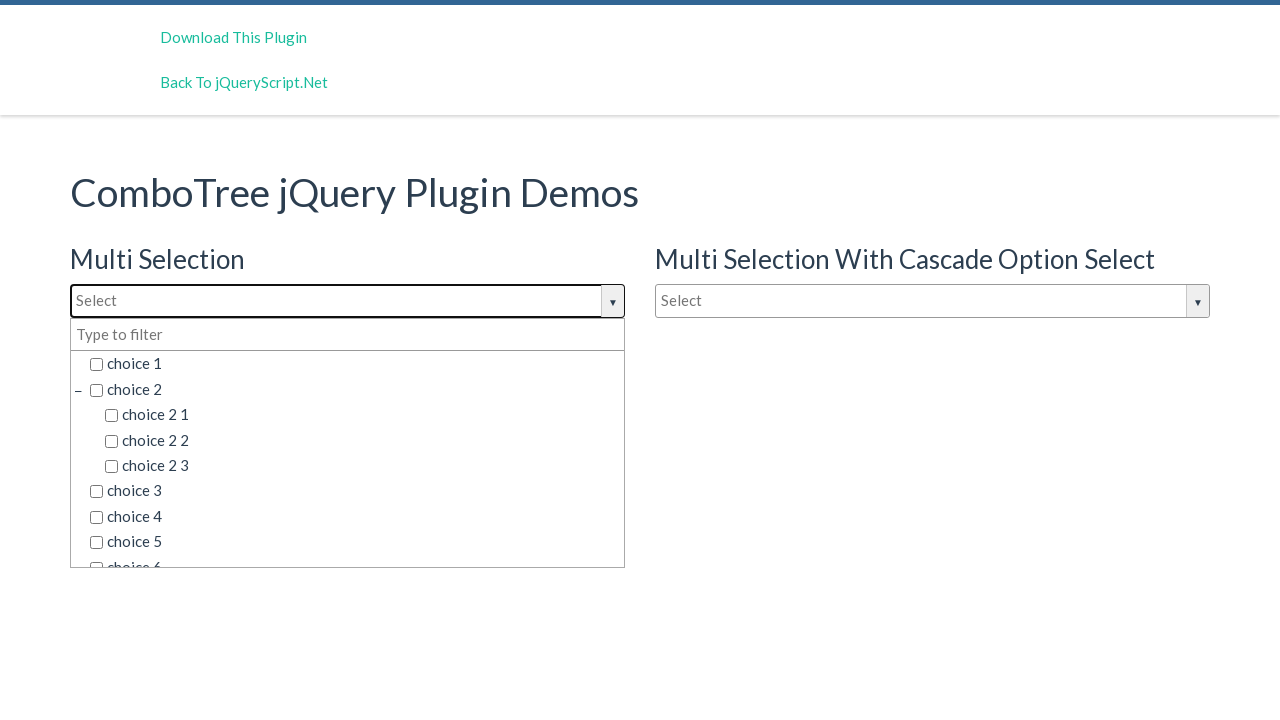

Dropdown items loaded and became visible
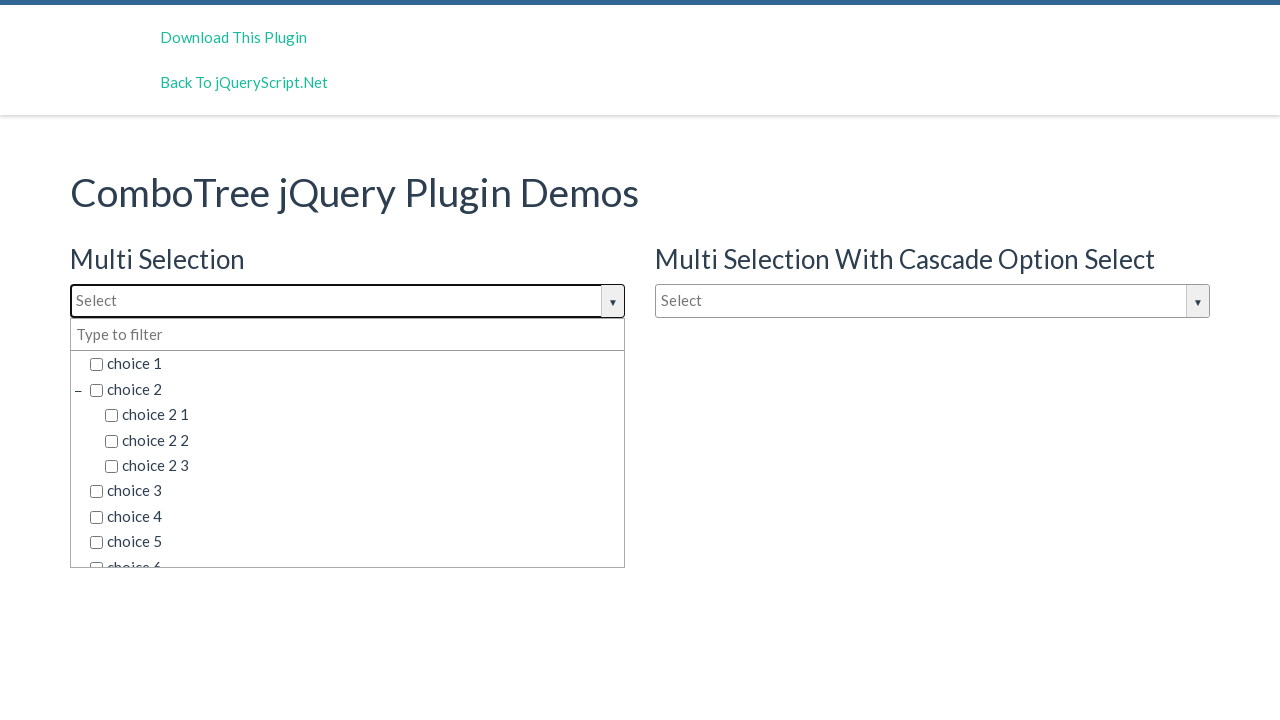

Clicked dropdown item: choice 1 at (355, 364) on span.comboTreeItemTitle >> nth=0
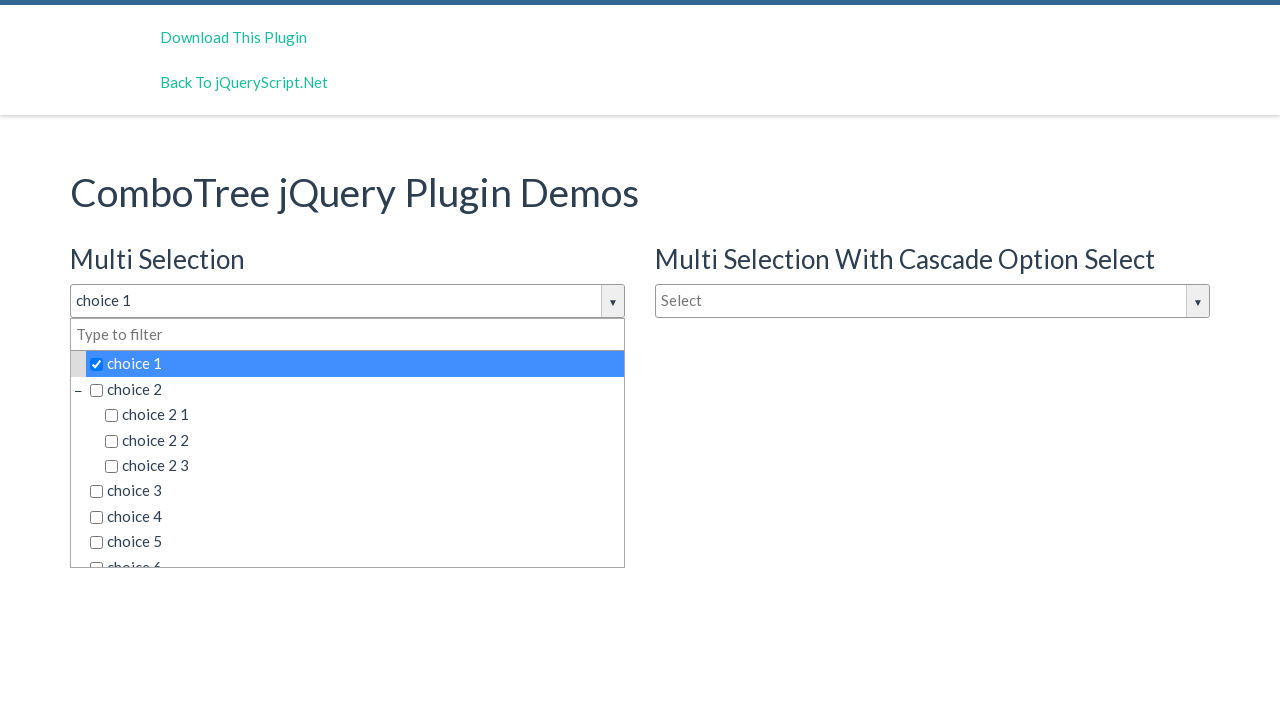

Clicked dropdown item: choice 2 at (355, 389) on span.comboTreeItemTitle >> nth=1
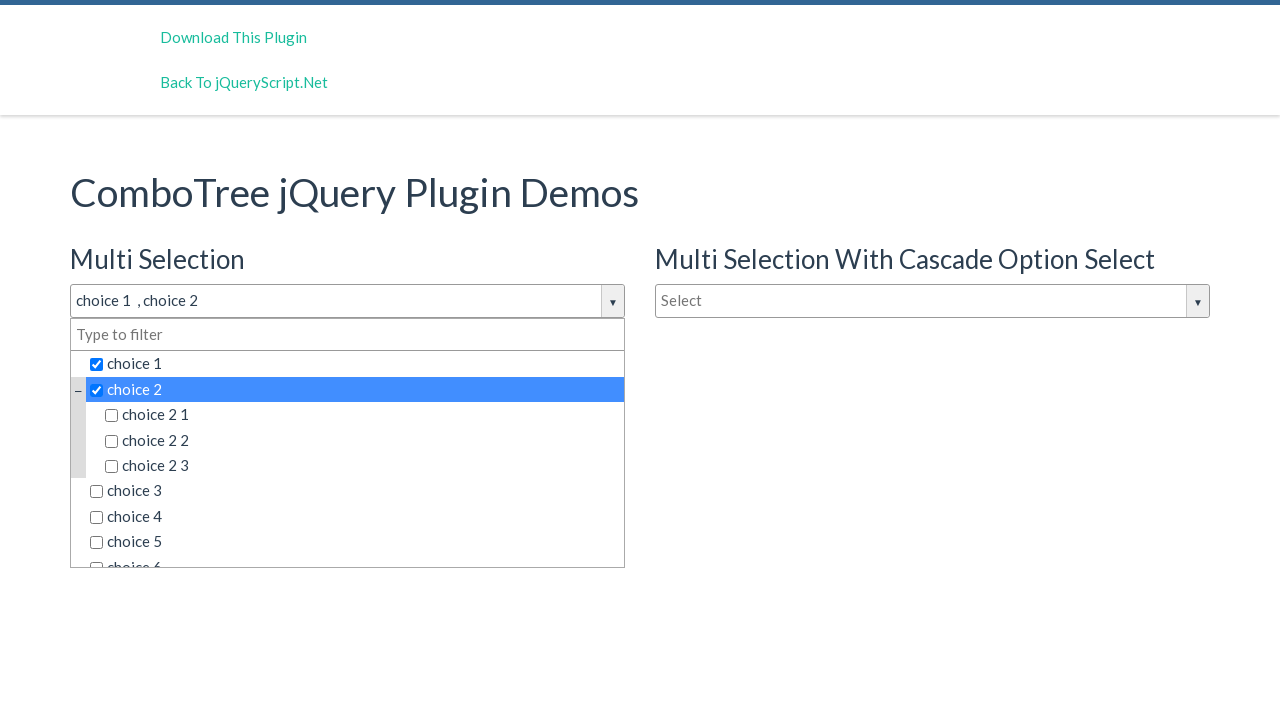

Clicked dropdown item: choice 2 1 at (362, 415) on span.comboTreeItemTitle >> nth=2
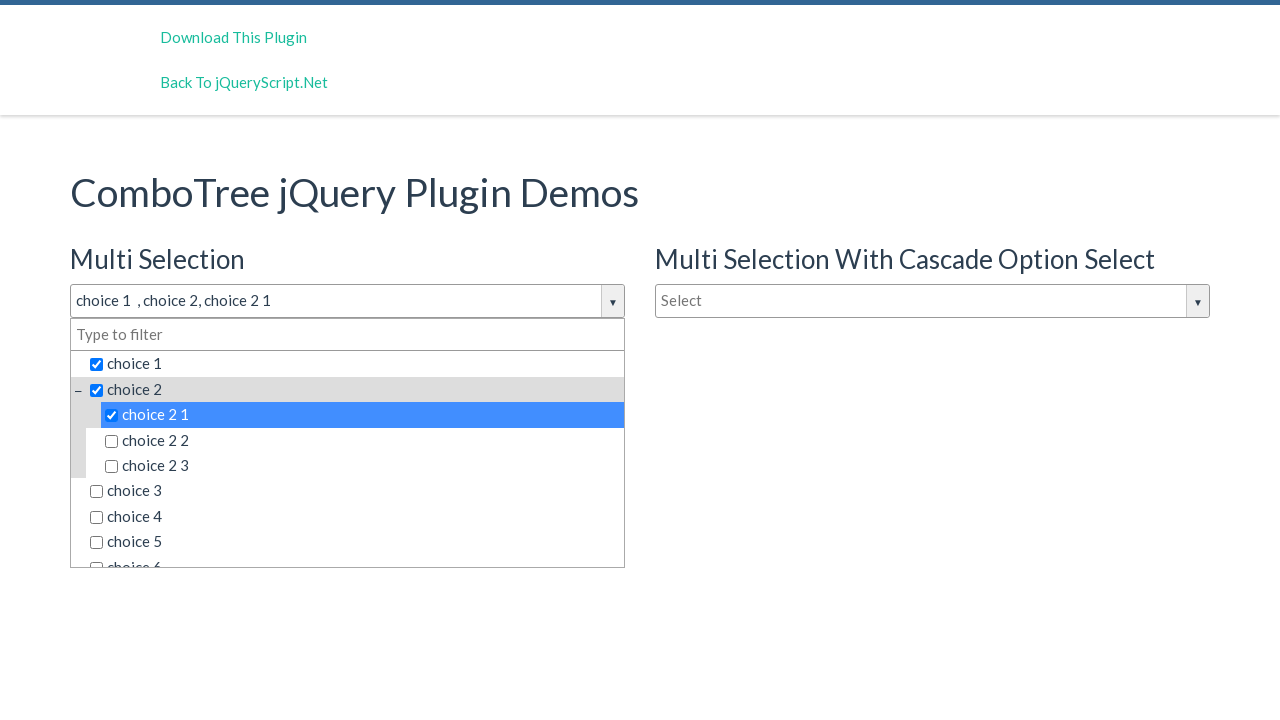

Clicked dropdown item: choice 2 2 at (362, 440) on span.comboTreeItemTitle >> nth=3
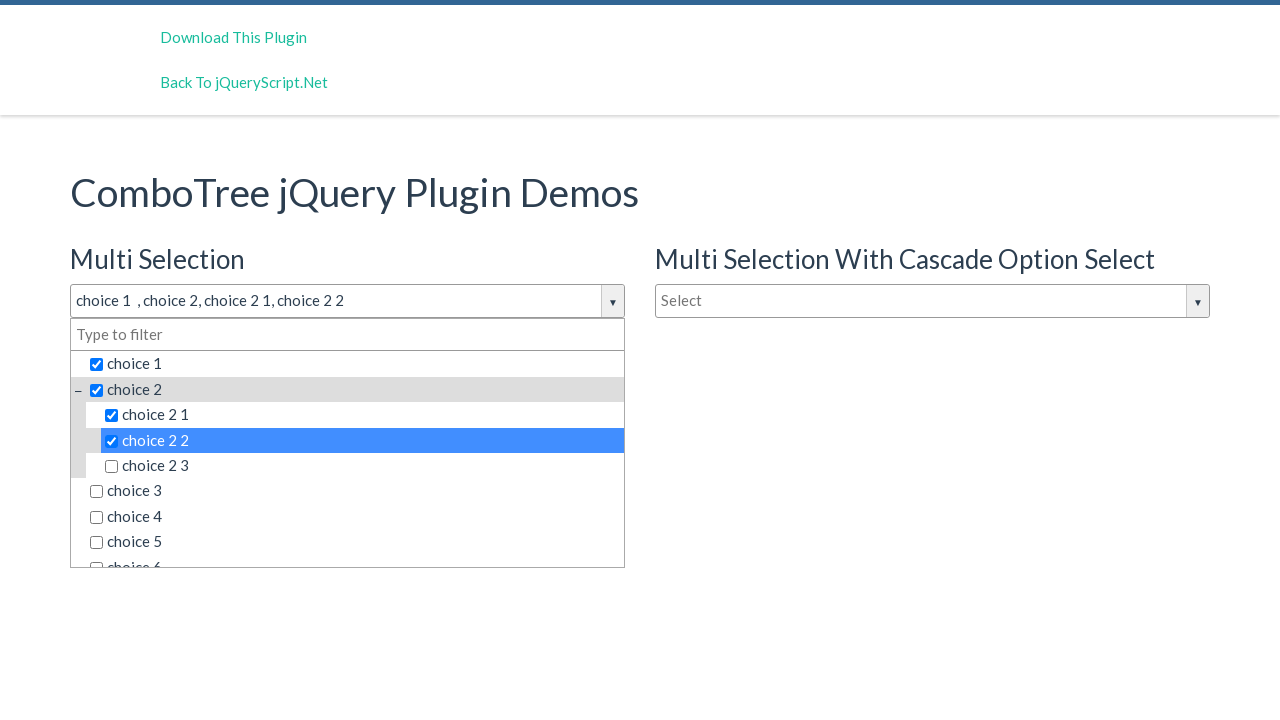

Clicked dropdown item: choice 2 3 at (362, 466) on span.comboTreeItemTitle >> nth=4
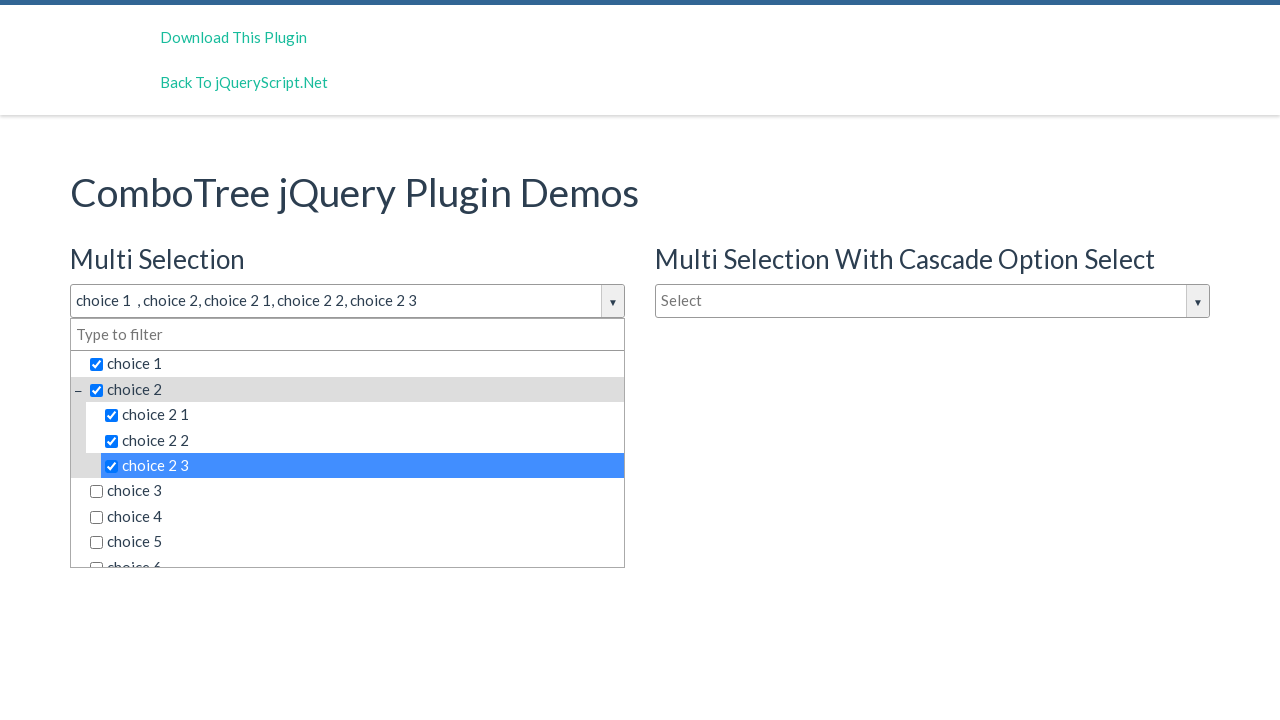

Clicked dropdown item: choice 3 at (355, 491) on span.comboTreeItemTitle >> nth=5
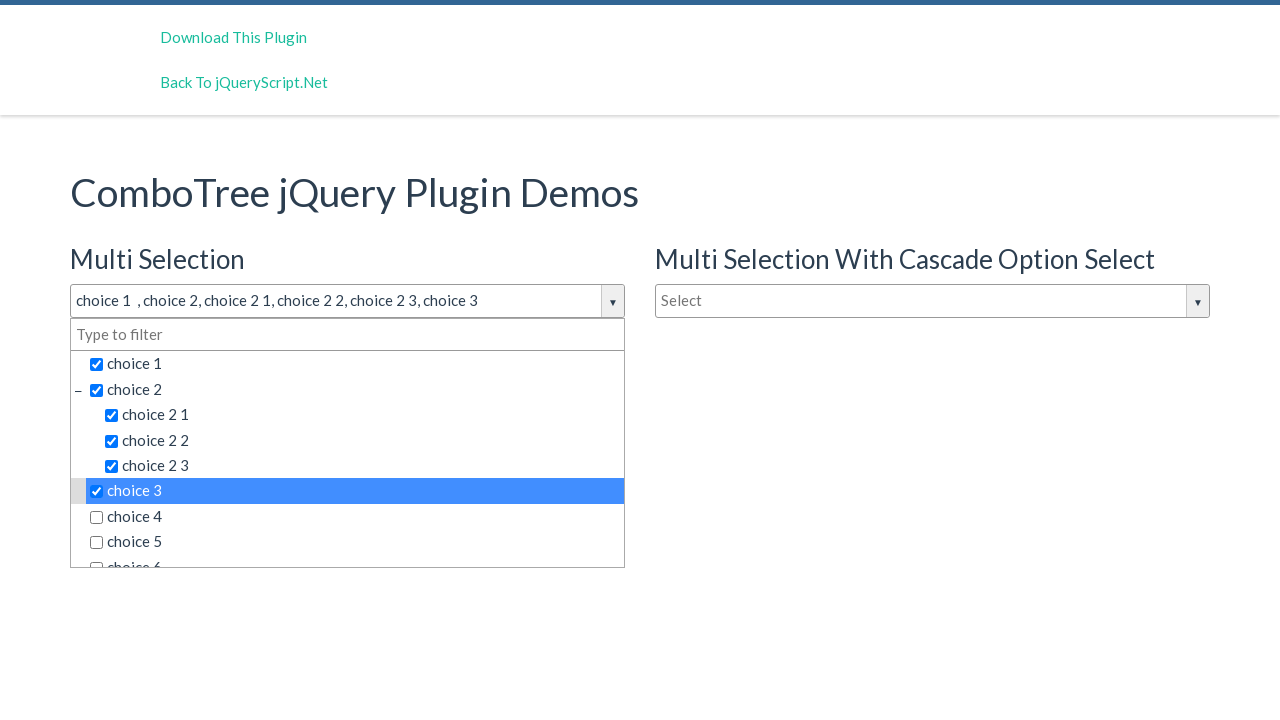

Clicked dropdown item: choice 4 at (355, 517) on span.comboTreeItemTitle >> nth=6
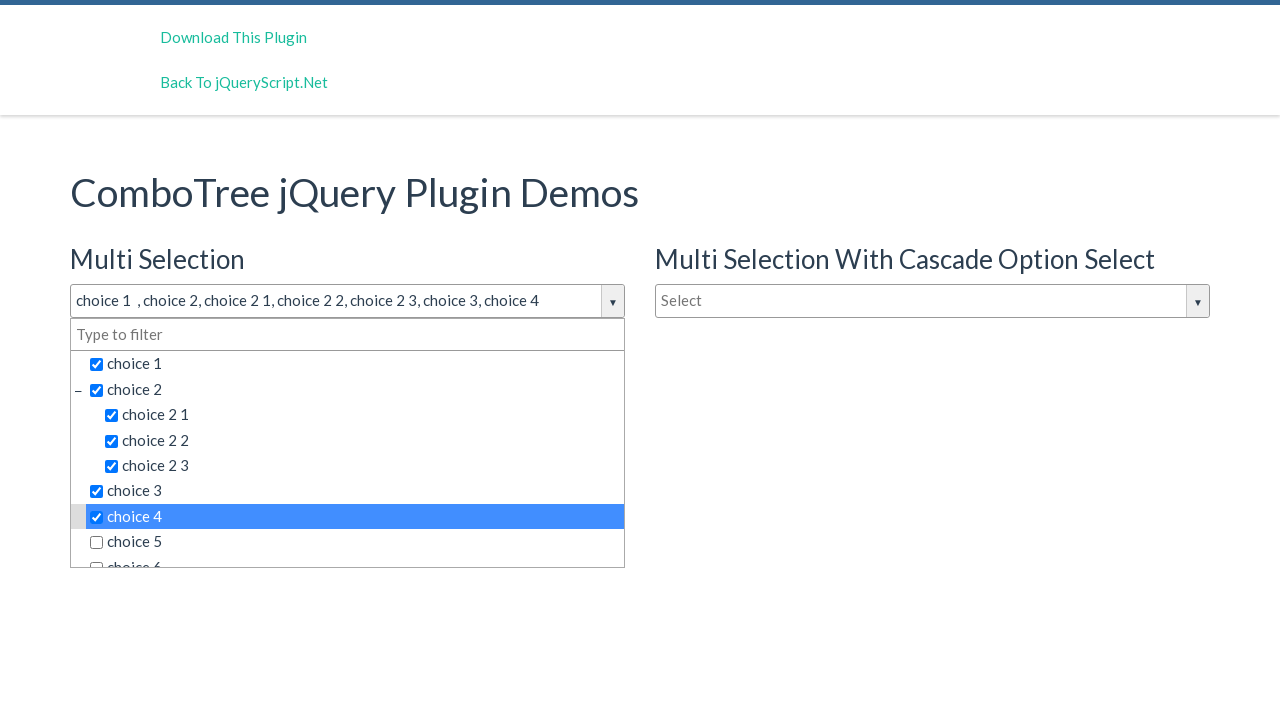

Selected 'choice 5' from the dropdown options at (355, 542) on span.comboTreeItemTitle >> nth=7
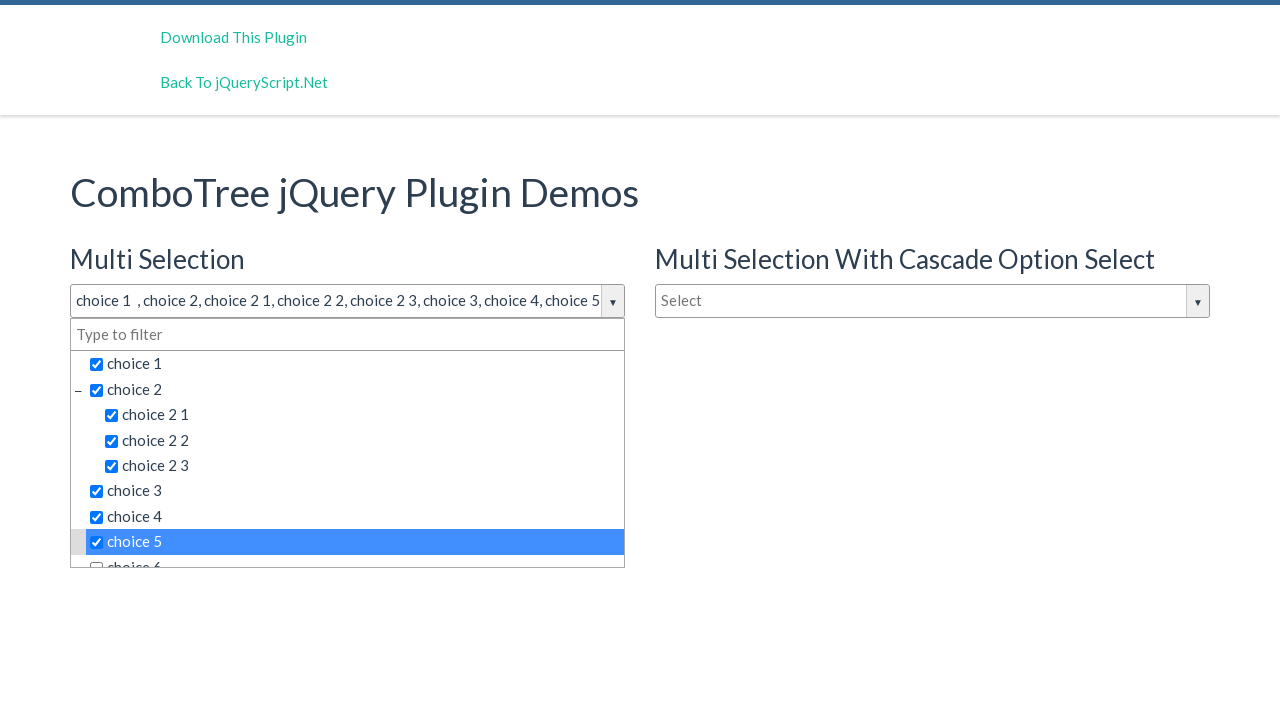

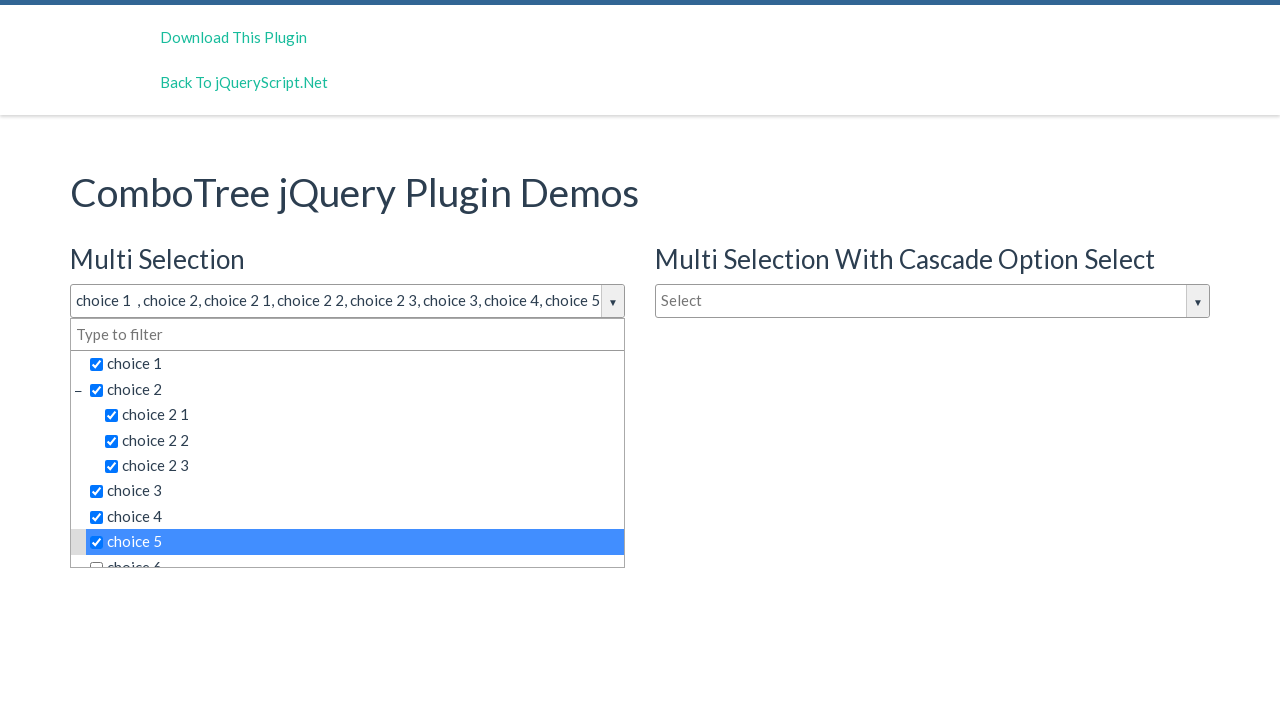